Tests keyboard actions on a registration form by typing text into the FirstName field and demonstrating Shift key modifier functionality

Starting URL: http://demo.automationtesting.in/Register.html

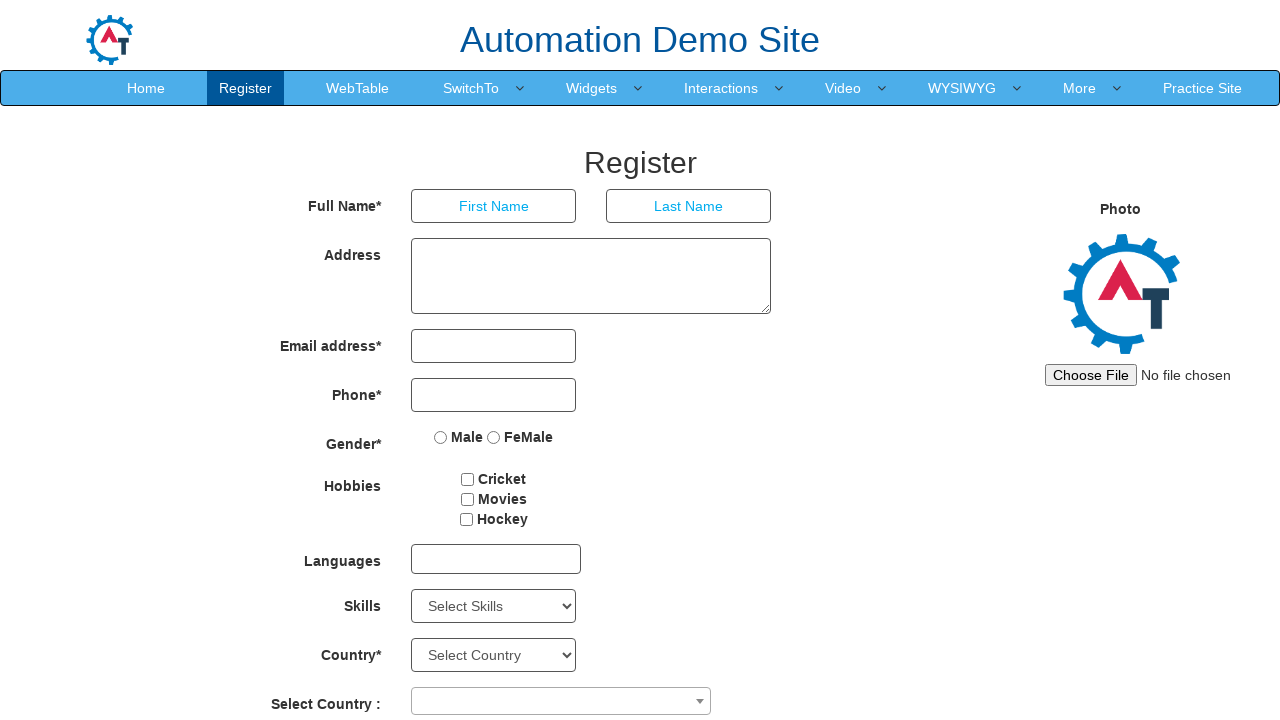

Filled FirstName field with 'rohan' on input[ng-model='FirstName']
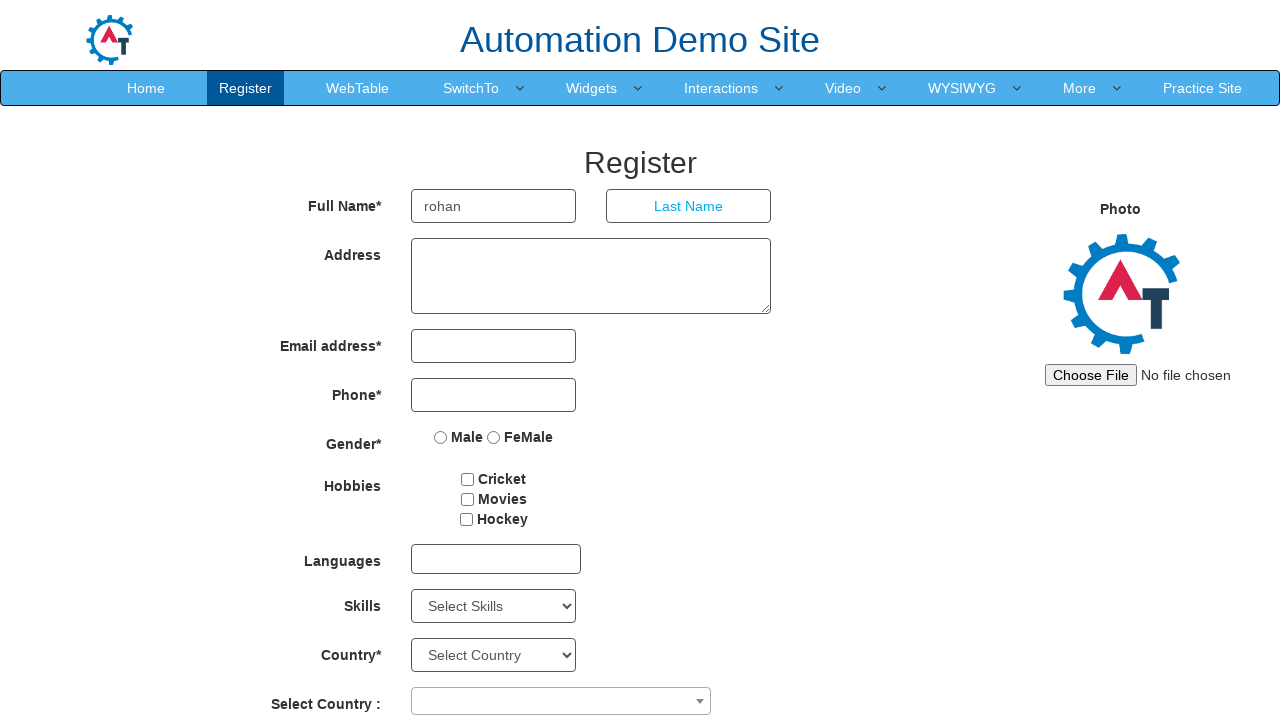

Pressed Shift+2 to enter '@' character on input[ng-model='FirstName']
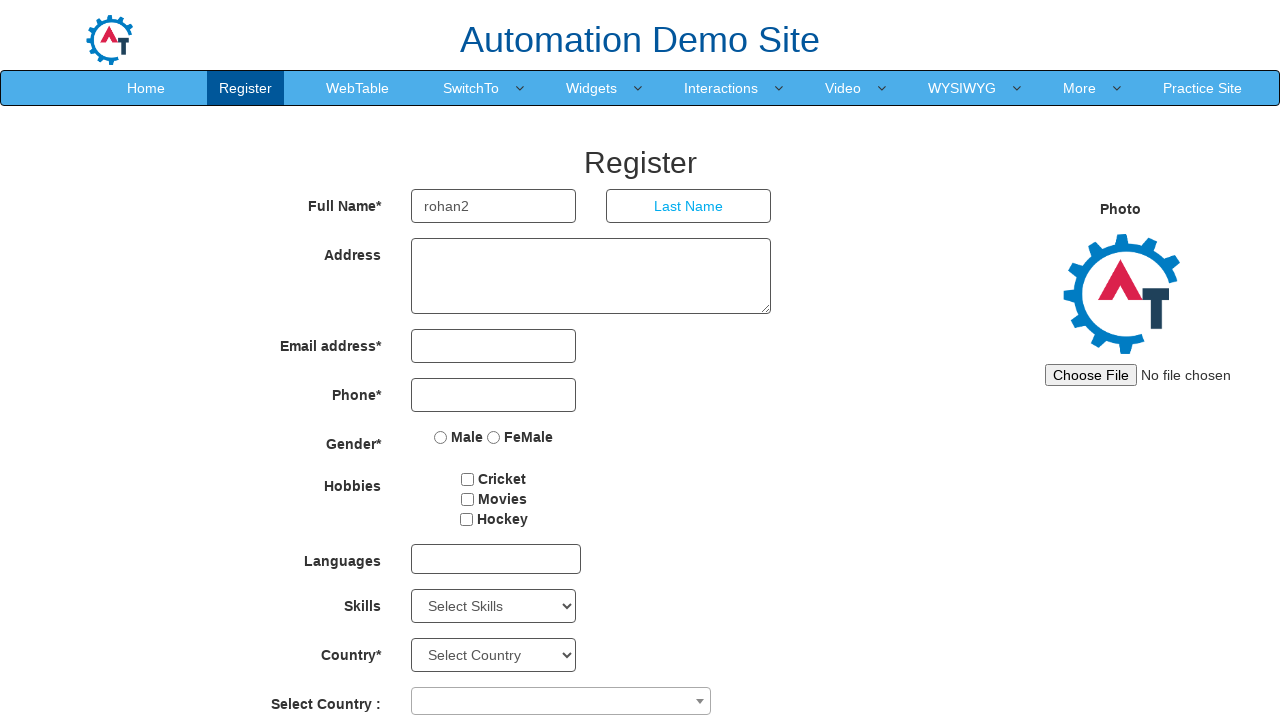

Pressed Shift+3 to enter '#' character on input[ng-model='FirstName']
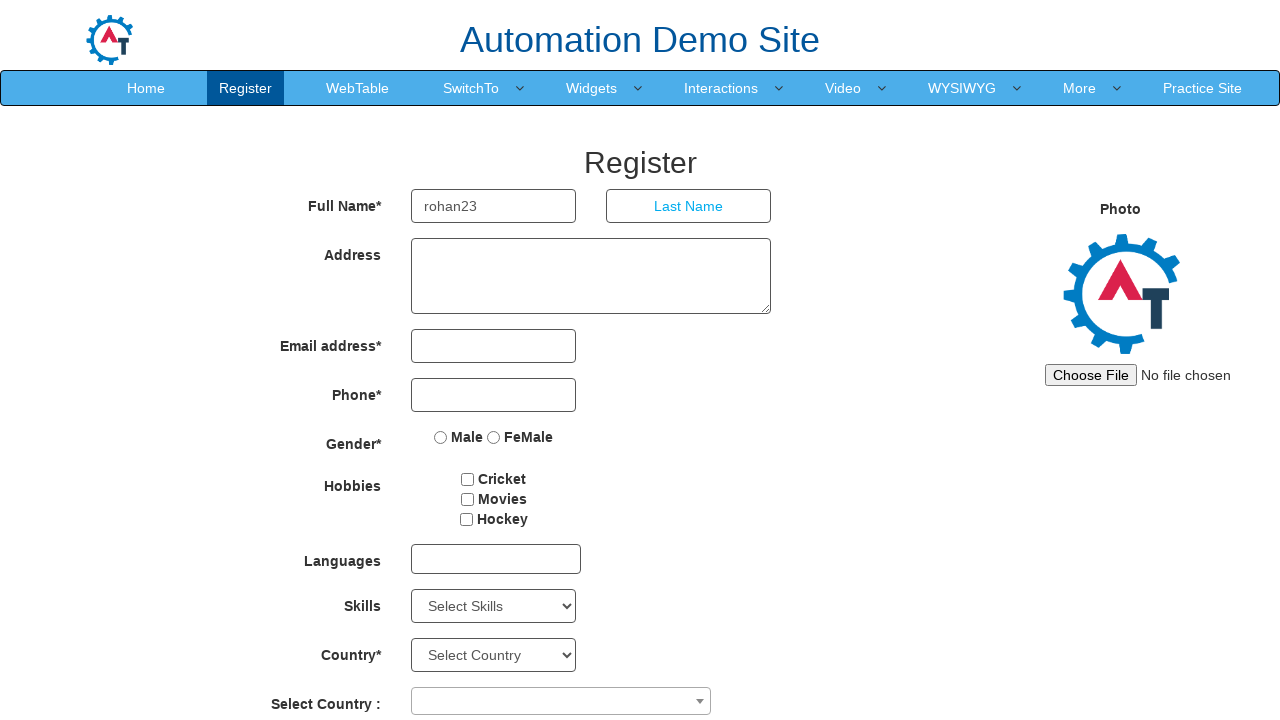

Pressed Shift+4 to enter '$' character on input[ng-model='FirstName']
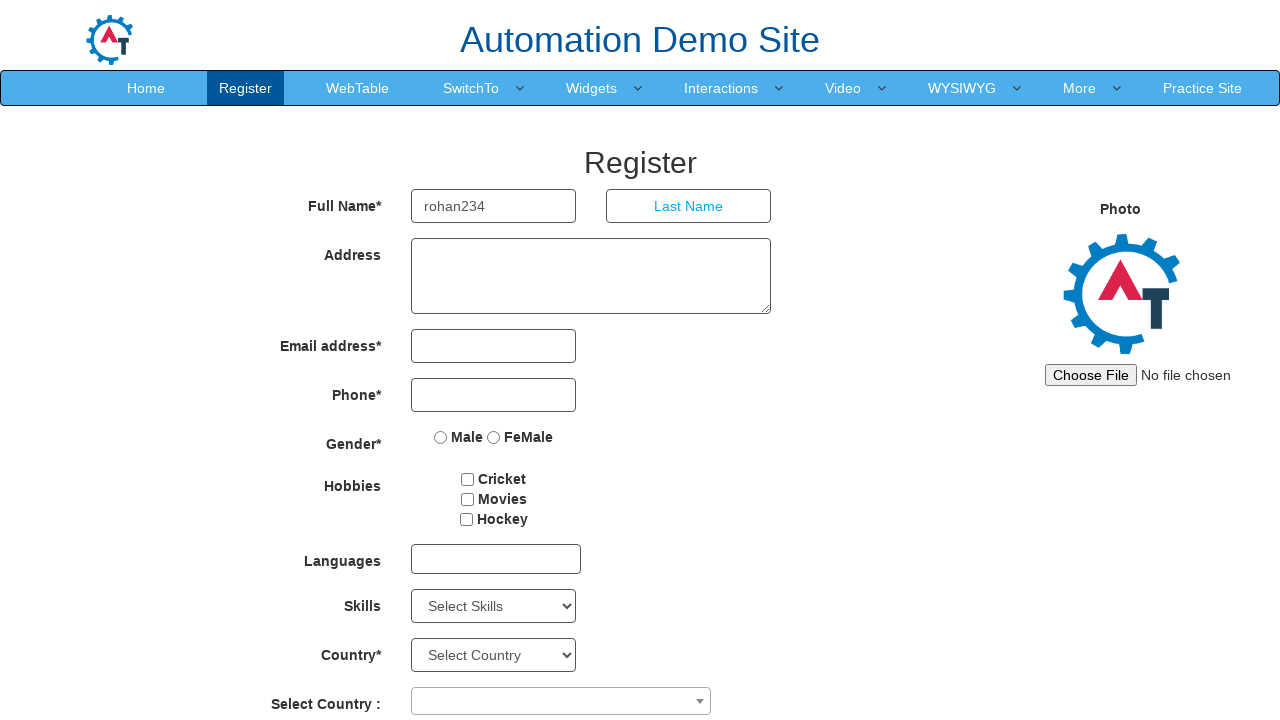

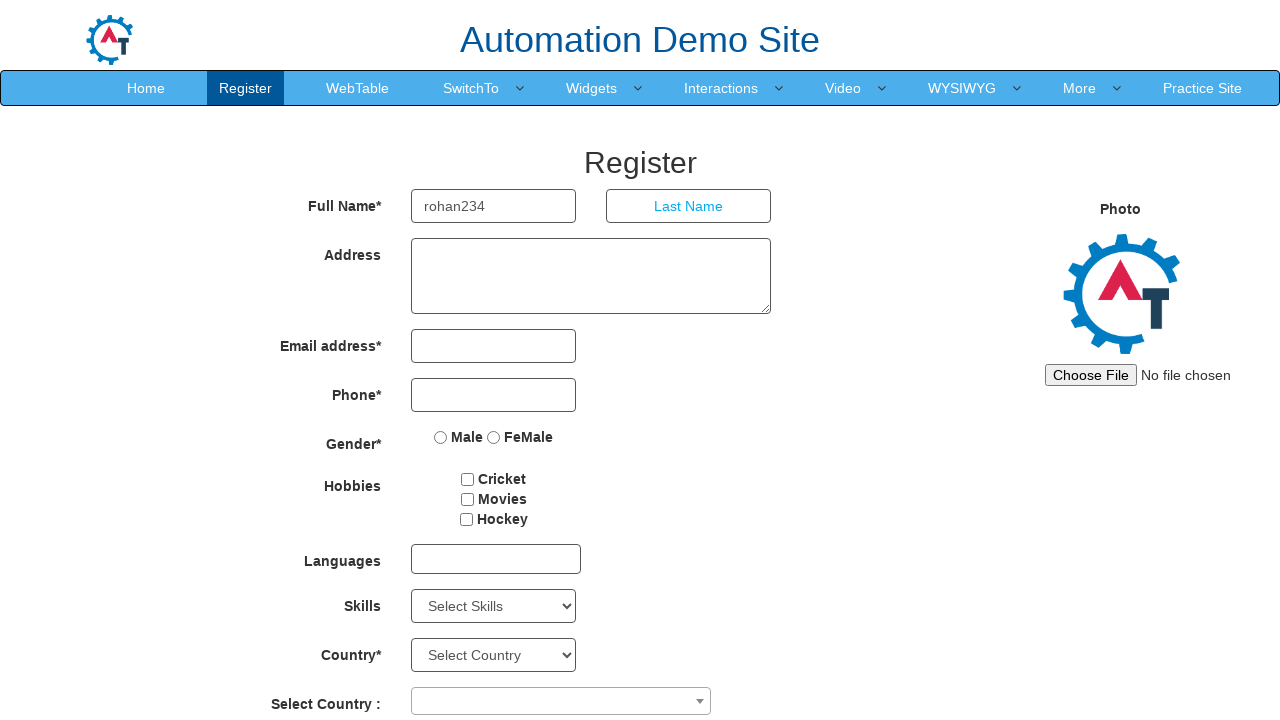